Tests the registration page navigation on BestBuy Tunisie e-commerce site by clicking through to the account creation page

Starting URL: https://bestbuytunisie.tn/

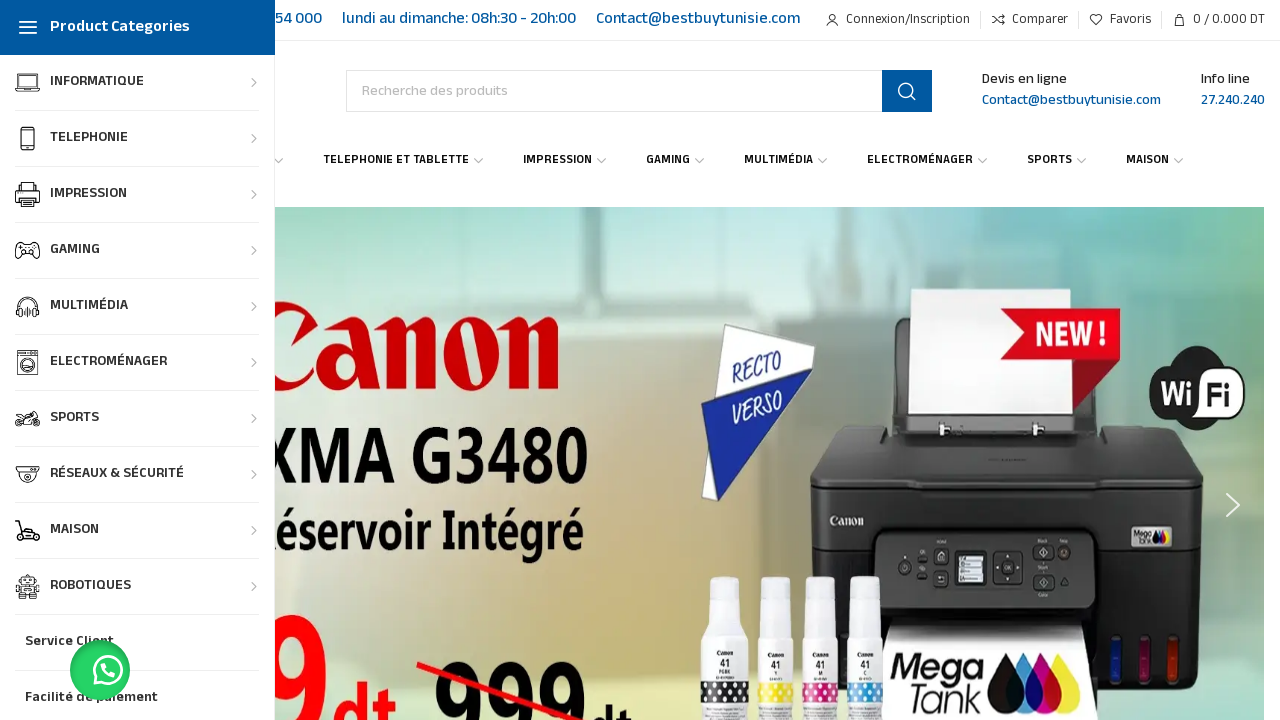

Clicked on login/registration link in header at (898, 20) on xpath=/html/body/div[1]/header/div/div[1]/div/div/div[3]/div[1]/a
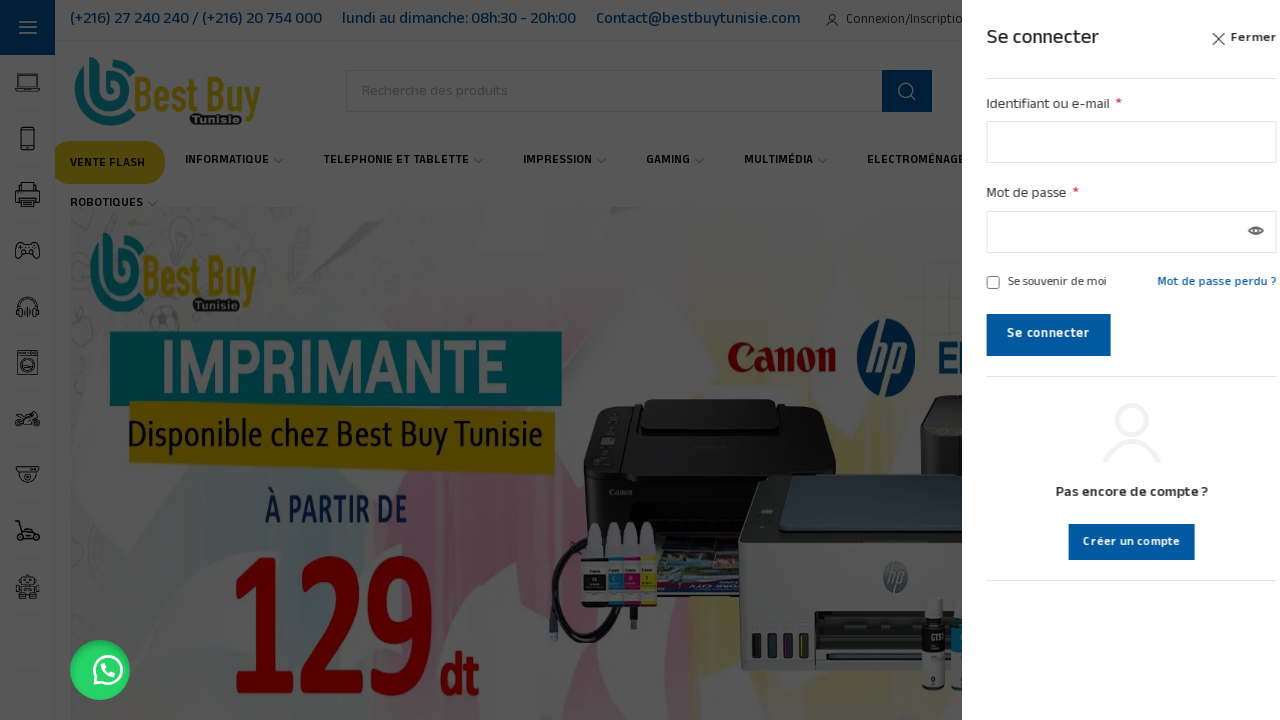

Clicked on create account button at (1110, 542) on xpath=/html/body/div[4]/div[3]/a
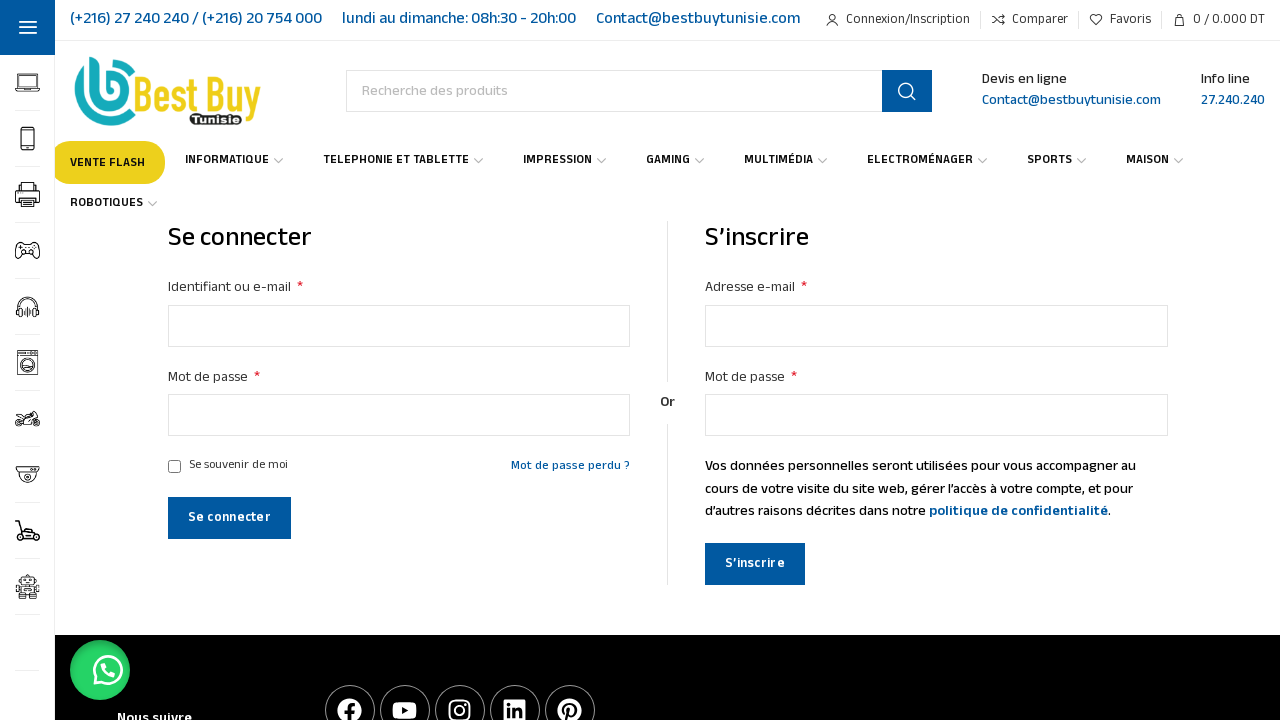

Registration page loaded successfully at https://bestbuytunisie.tn/mon-compte/
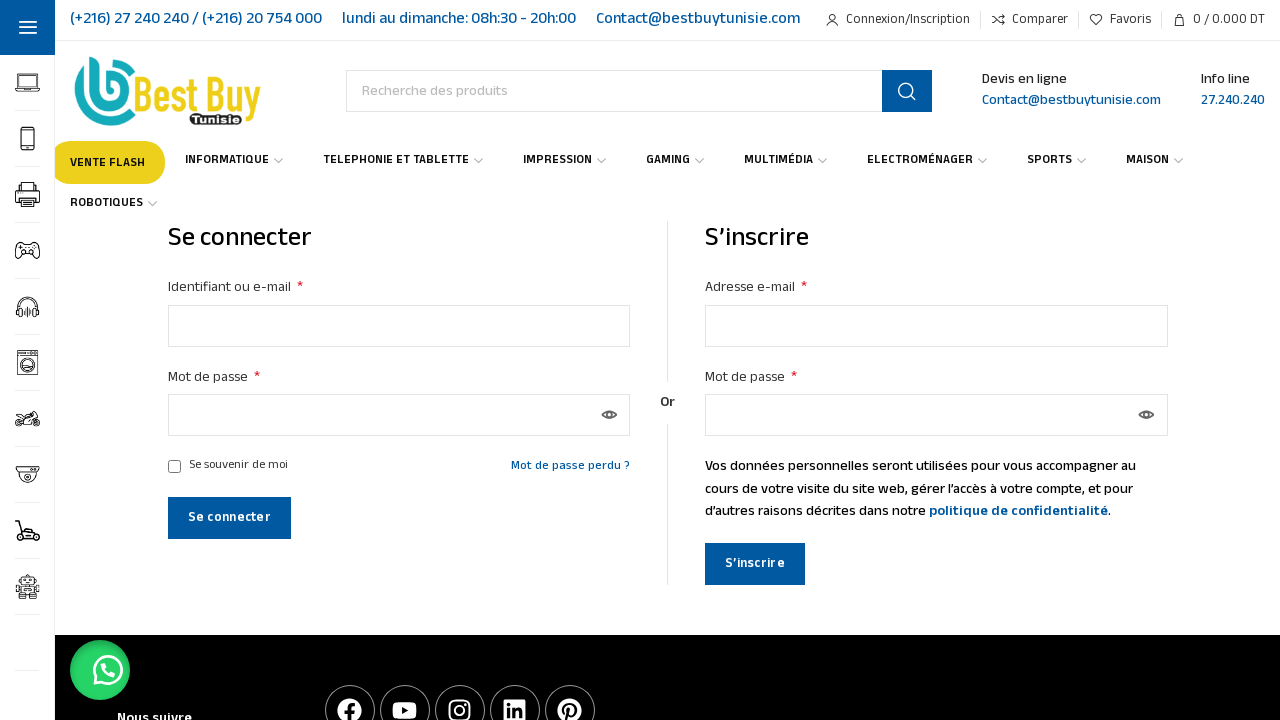

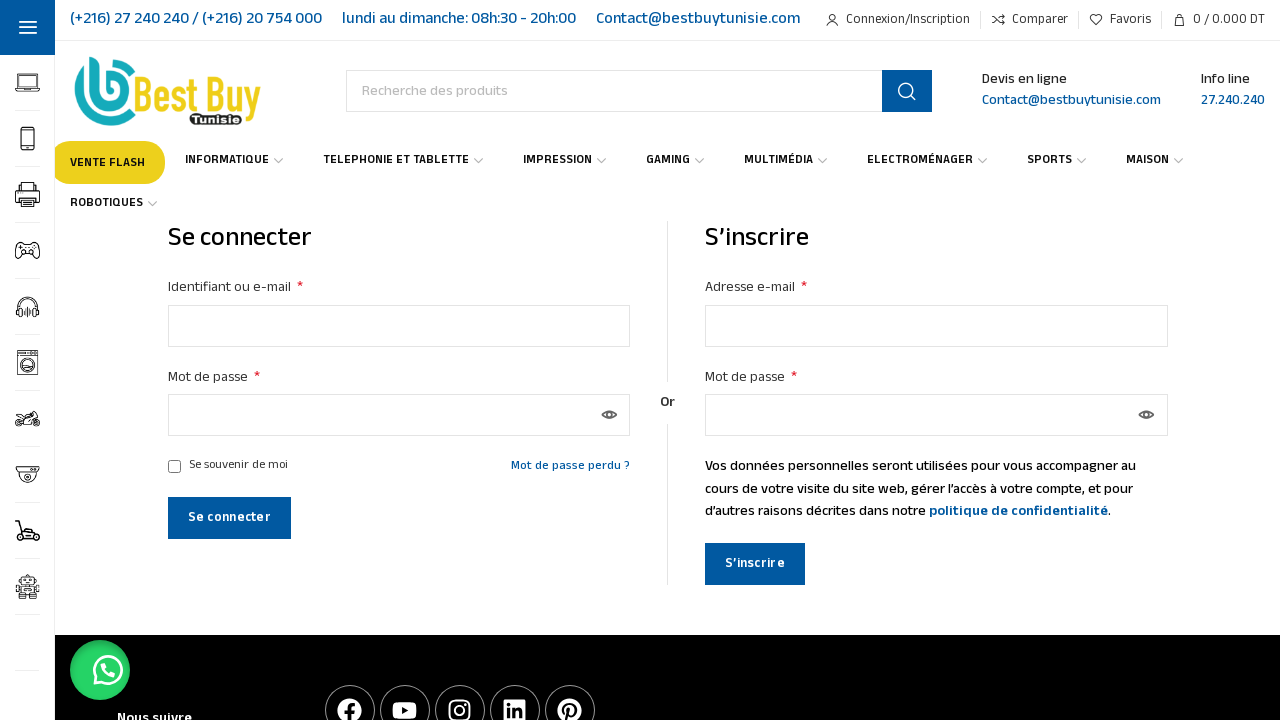